Tests a simple form demo by entering text into a message field and clicking a button to display the message

Starting URL: https://www.lambdatest.com/selenium-playground/simple-form-demo

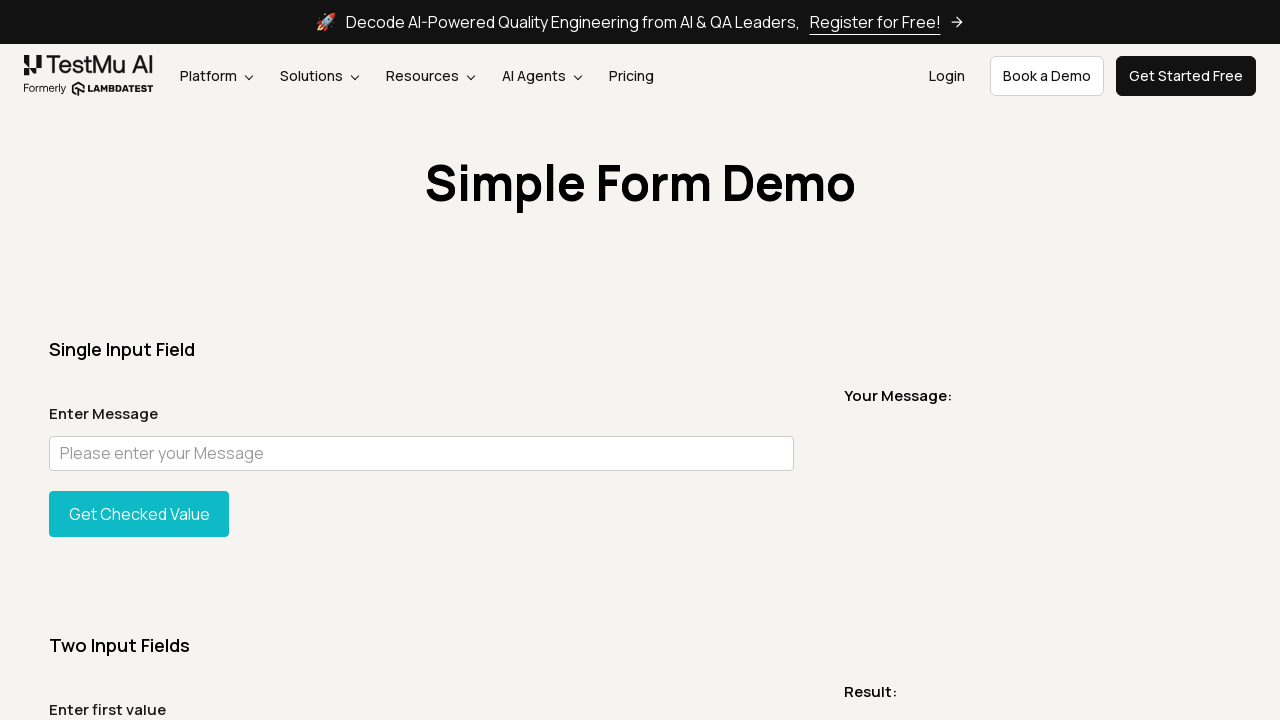

Clicked on the message input field at (421, 453) on #user-message
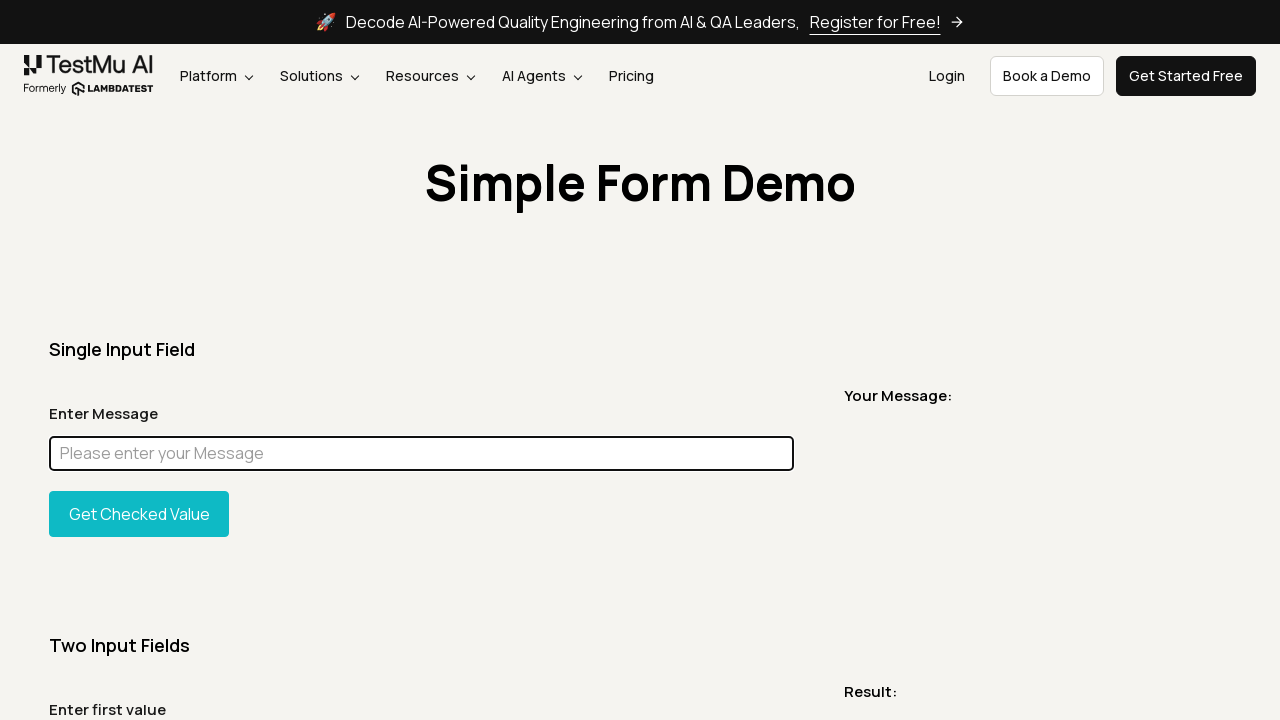

Entered 'Hello!' into the message input field on #user-message
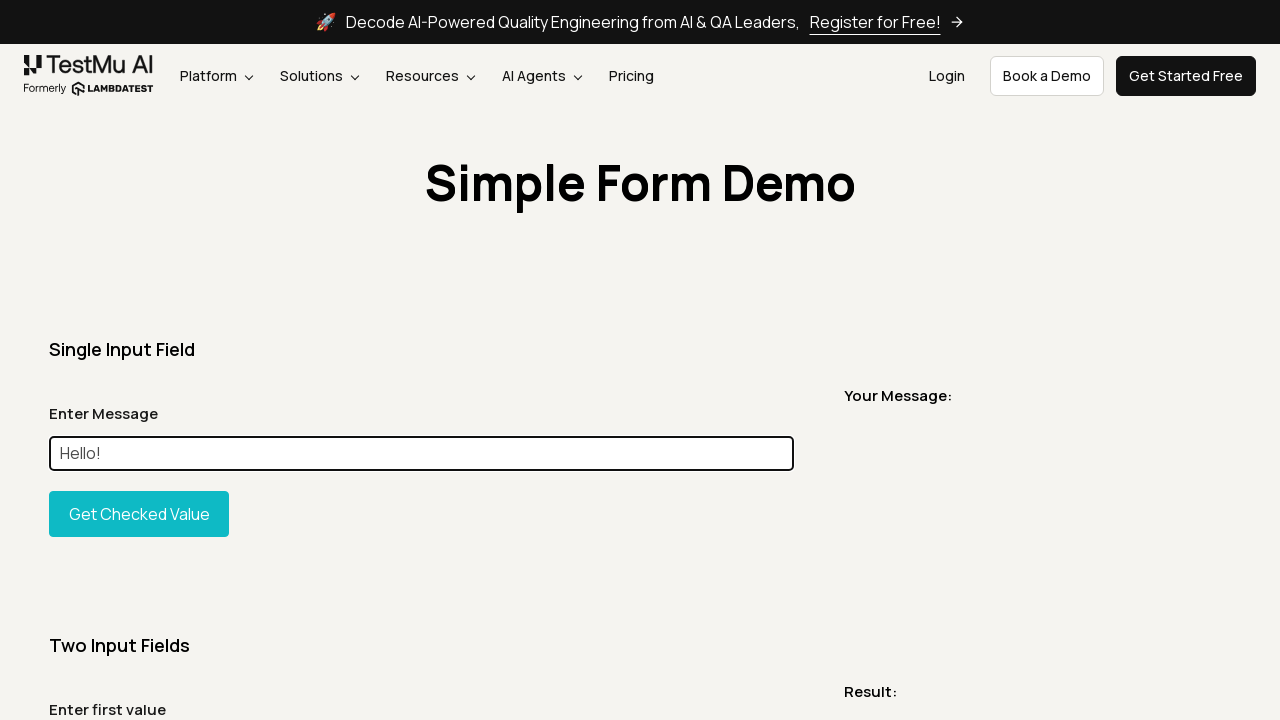

Clicked the 'Show Message' button at (139, 514) on #showInput
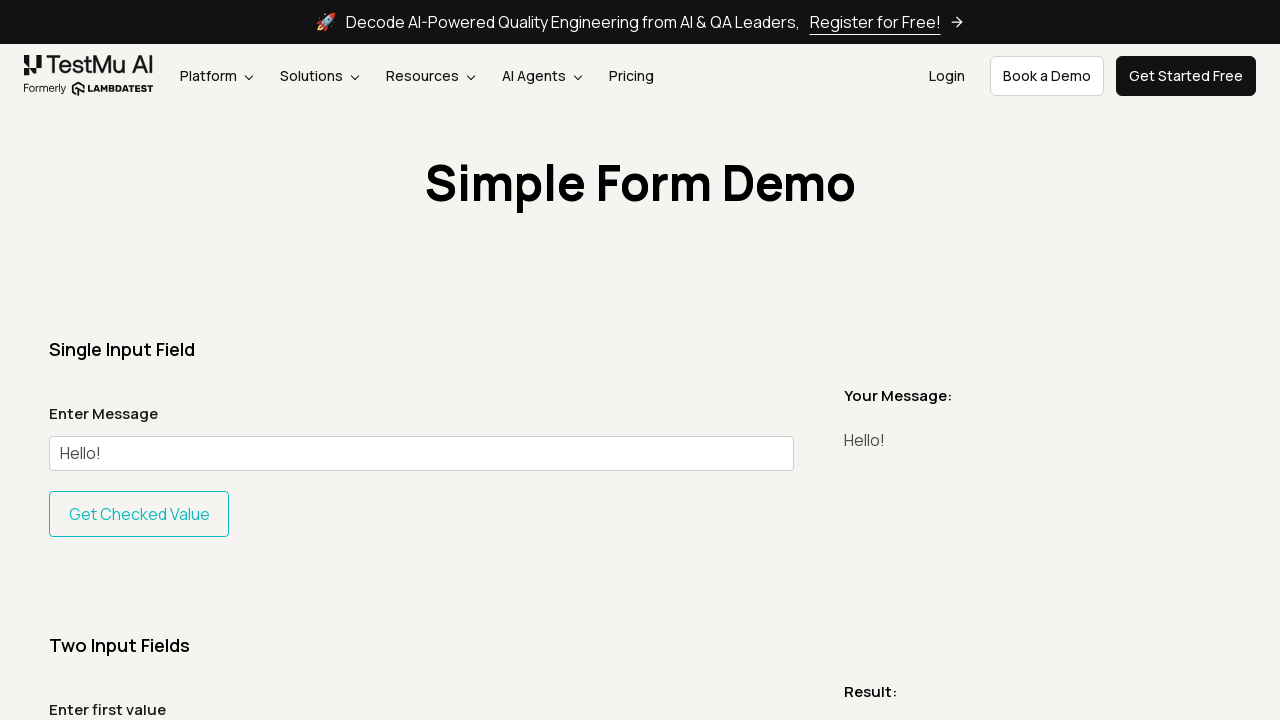

Verified that the message 'Hello!' is displayed correctly
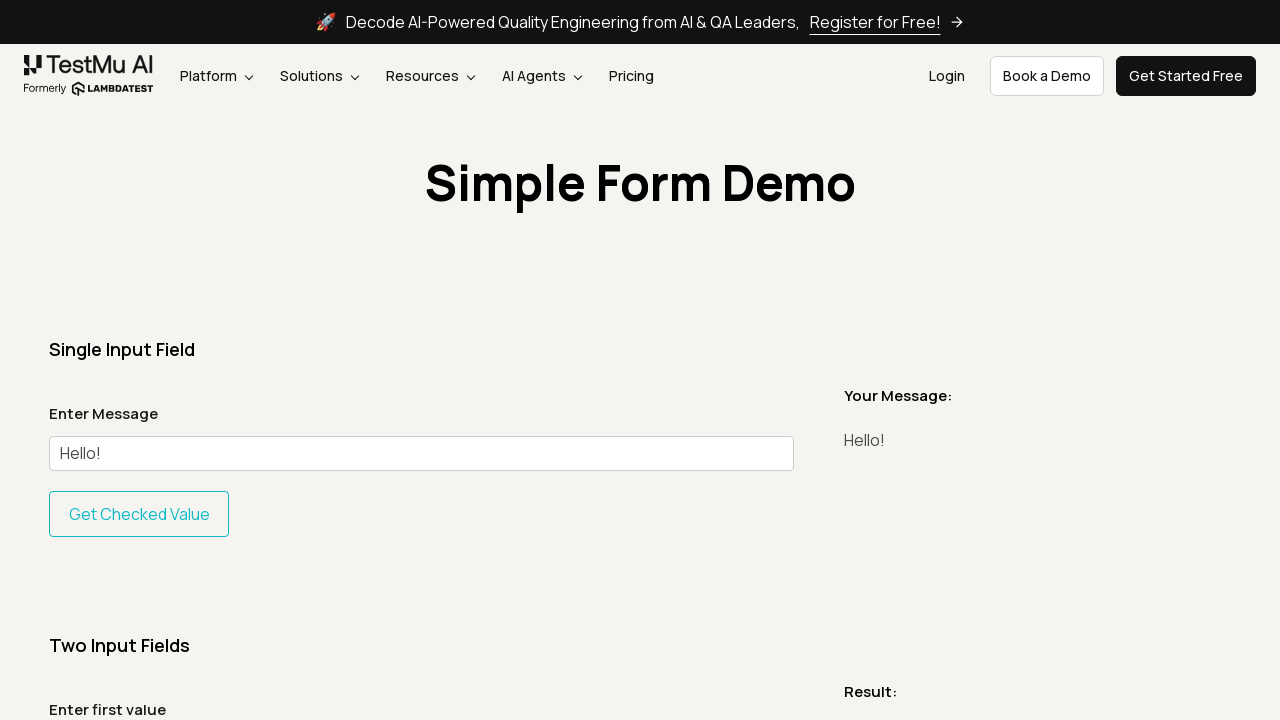

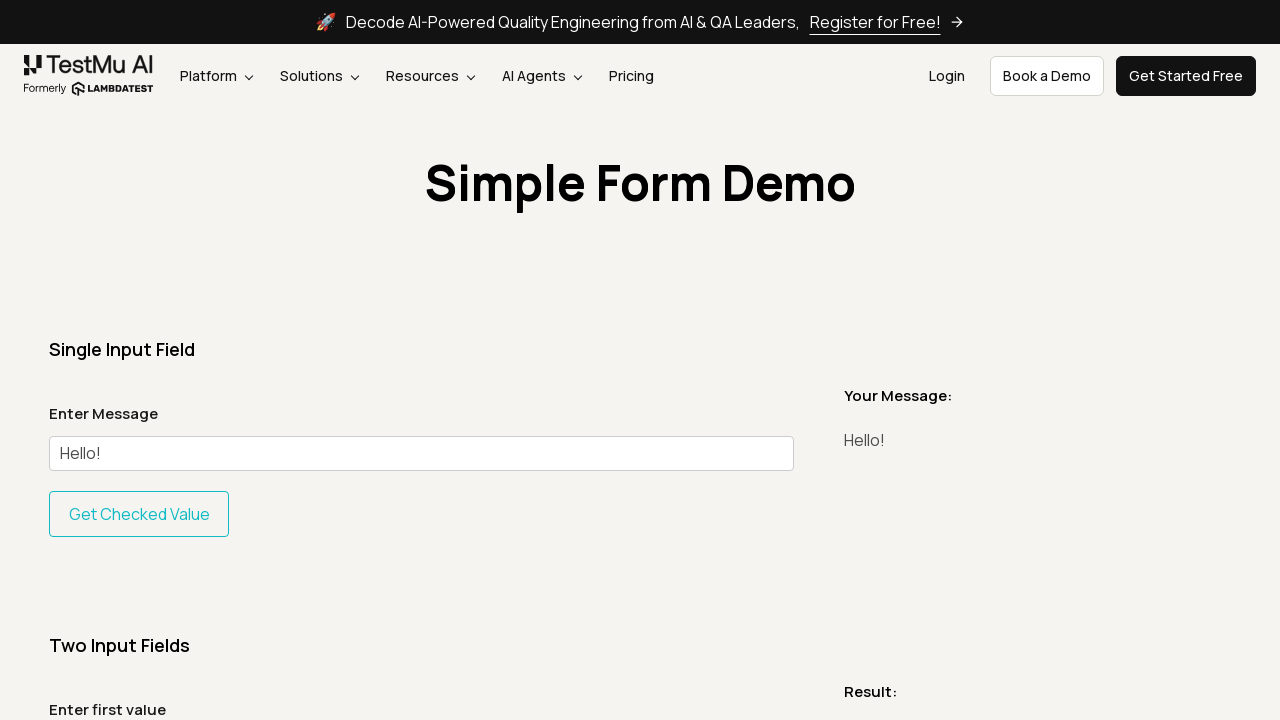